Tests various JavaScript alert types including simple alerts, confirm dialogs, and prompt dialogs with accept/dismiss actions

Starting URL: https://demoqa.com/alerts

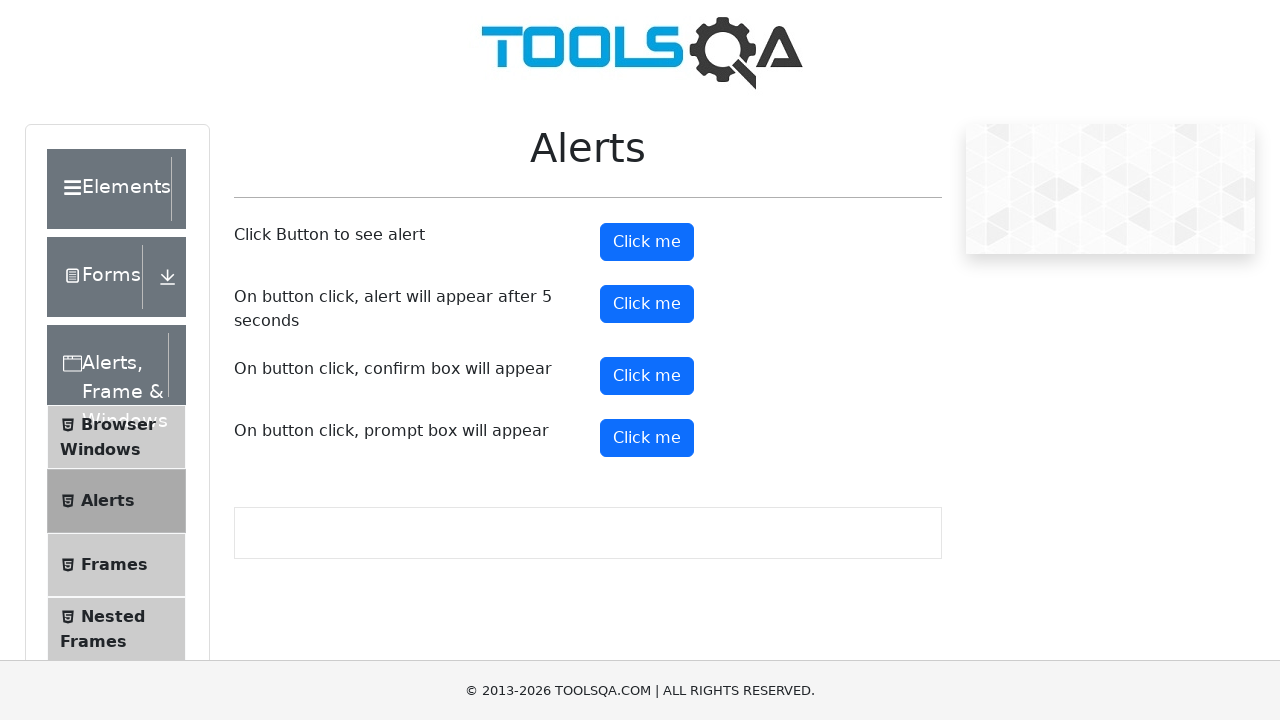

Set up dialog handler to accept alerts
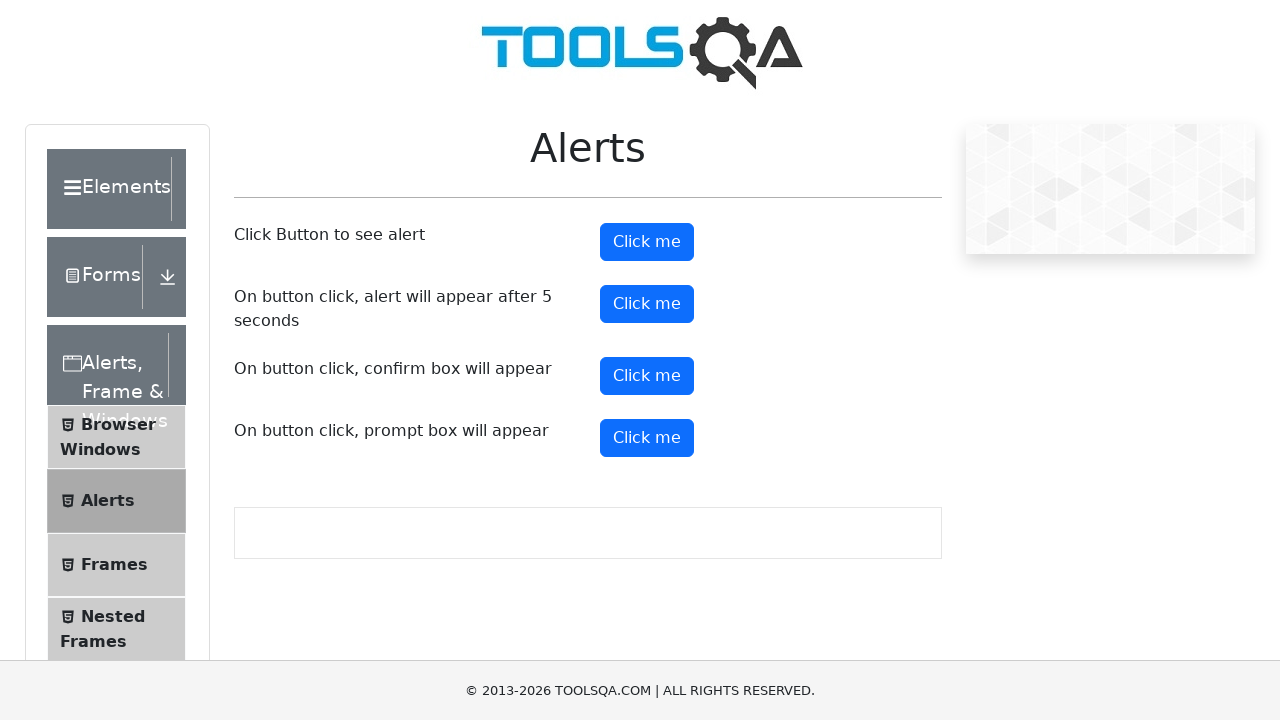

Clicked alert button to trigger simple alert at (647, 242) on #alertButton
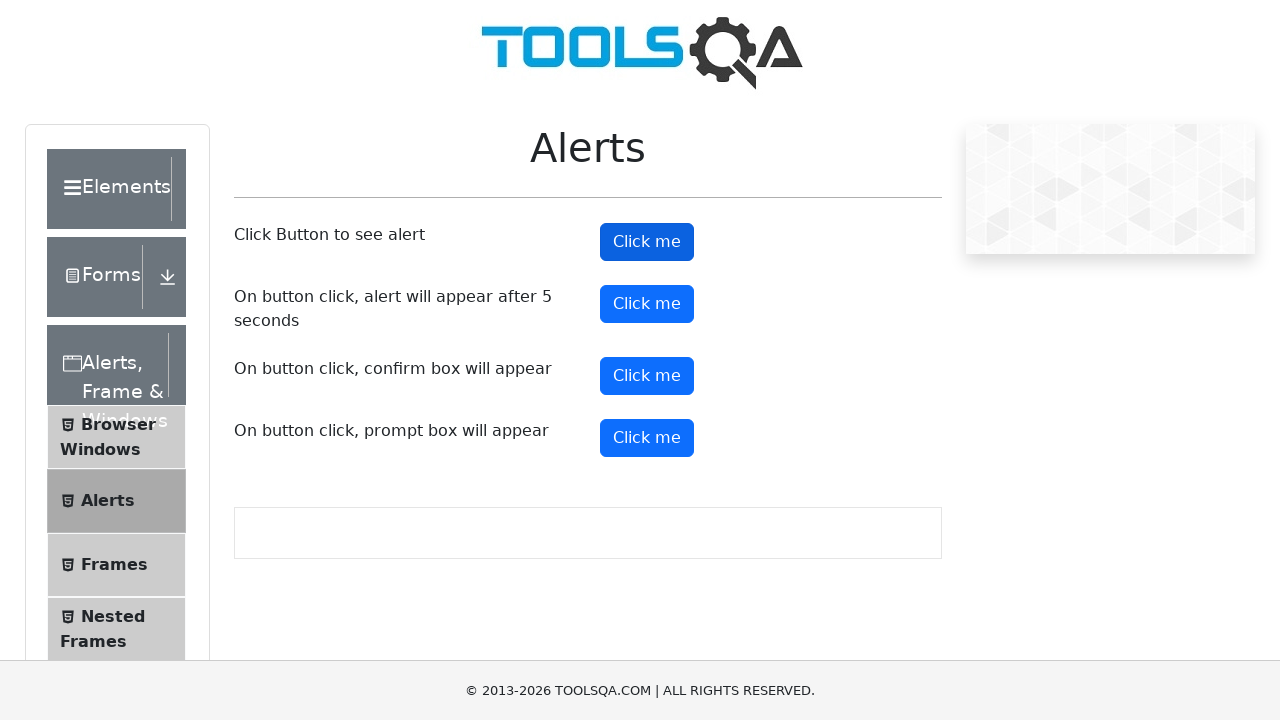

Clicked confirm button to trigger confirm dialog - accepted at (647, 376) on #confirmButton
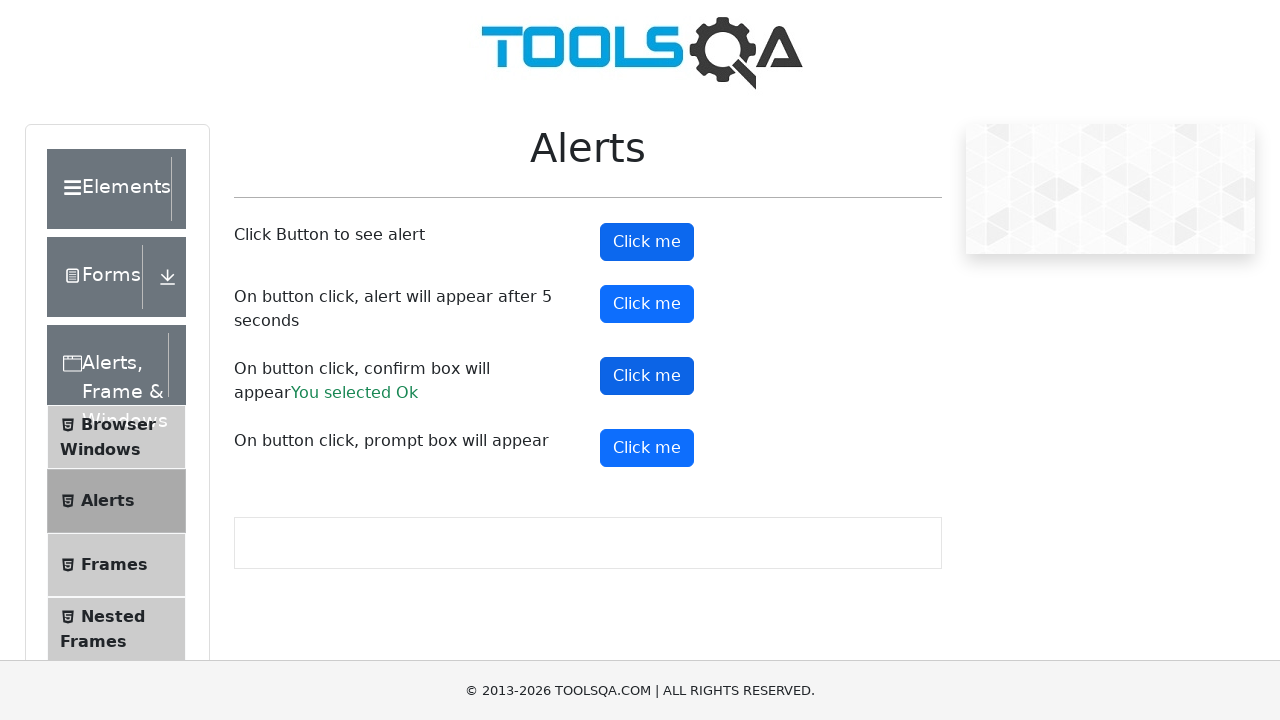

Set up dialog handler to dismiss confirm dialog
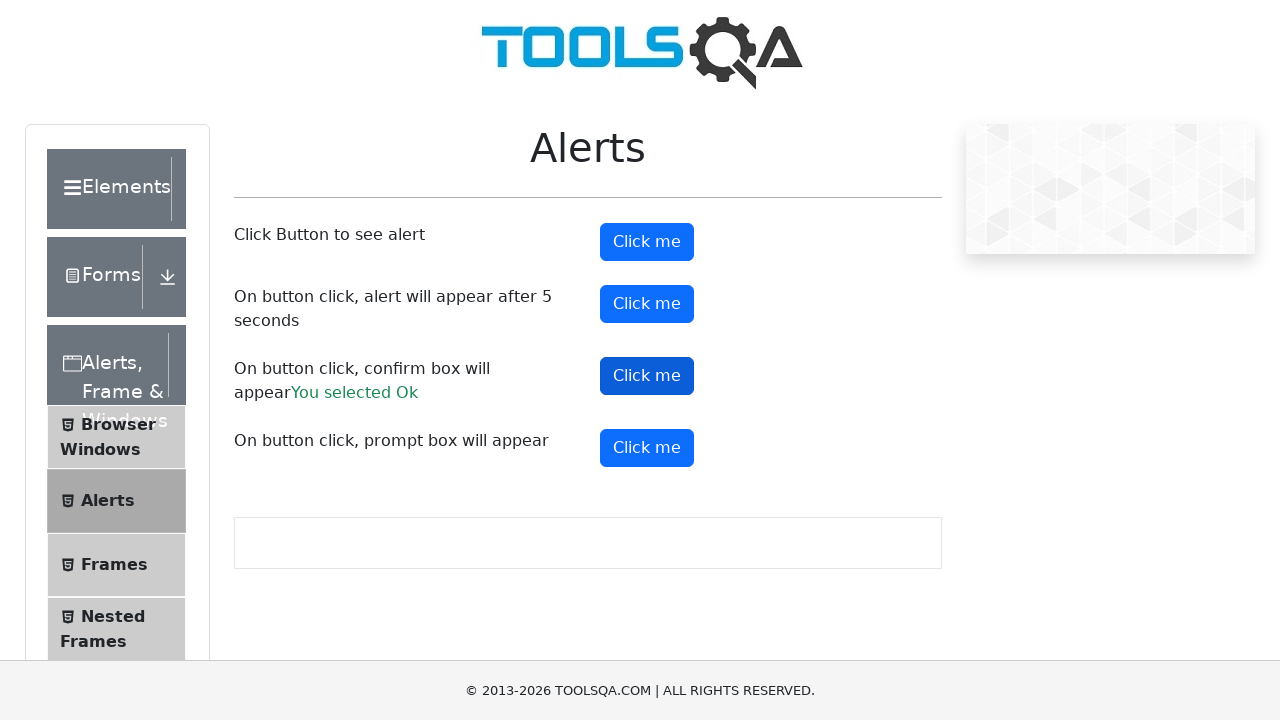

Clicked confirm button to trigger confirm dialog - dismissed at (647, 376) on #confirmButton
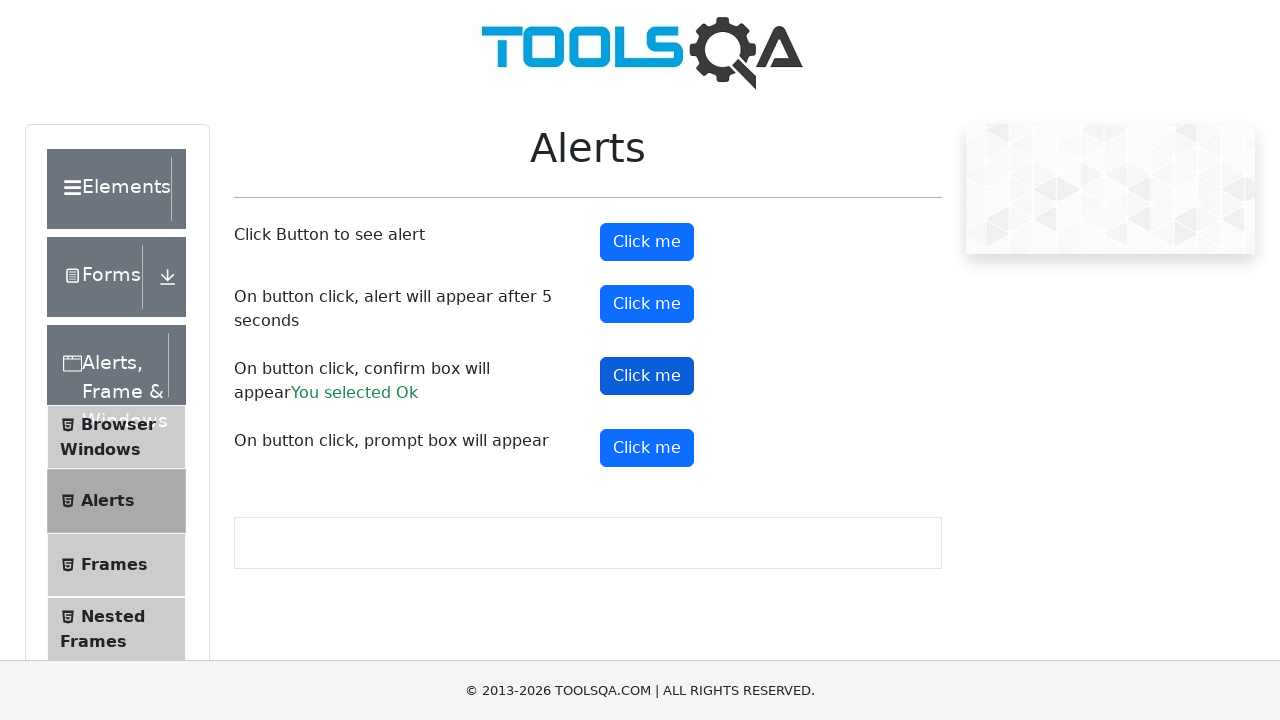

Set up dialog handler to accept prompt with text 'Text 2'
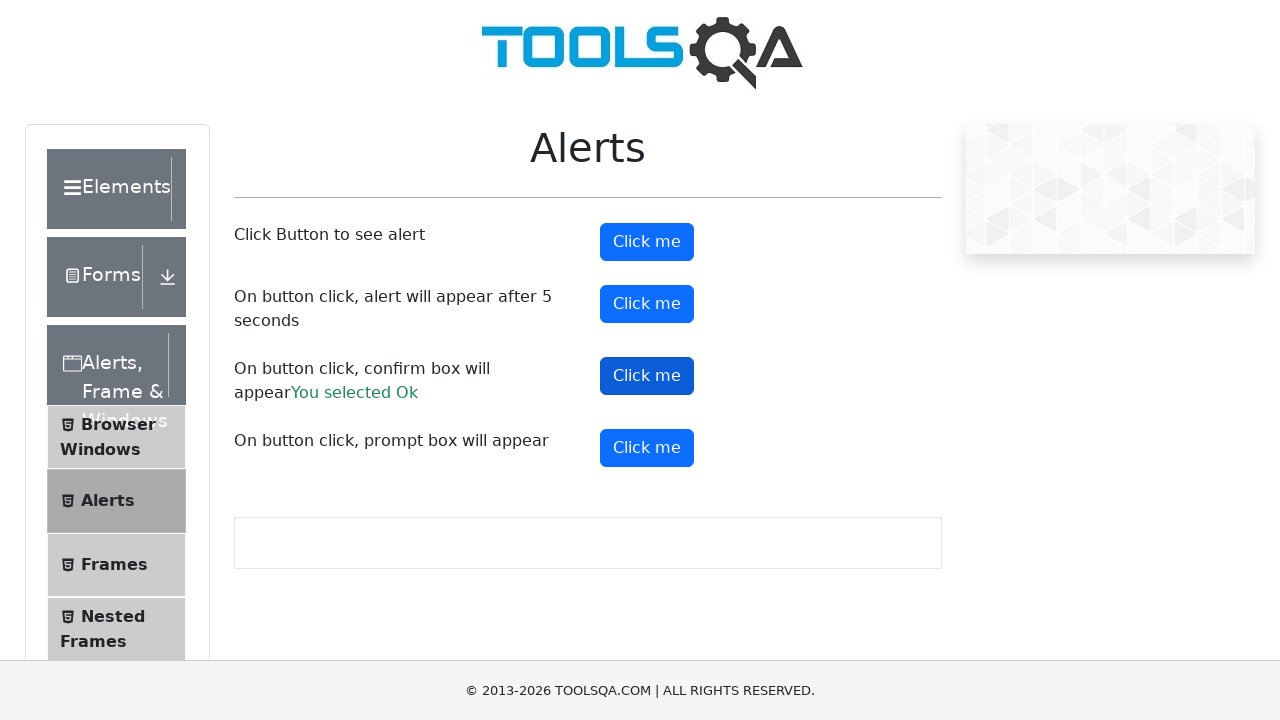

Clicked prompt button to trigger prompt dialog - accepted with text at (647, 448) on #promtButton
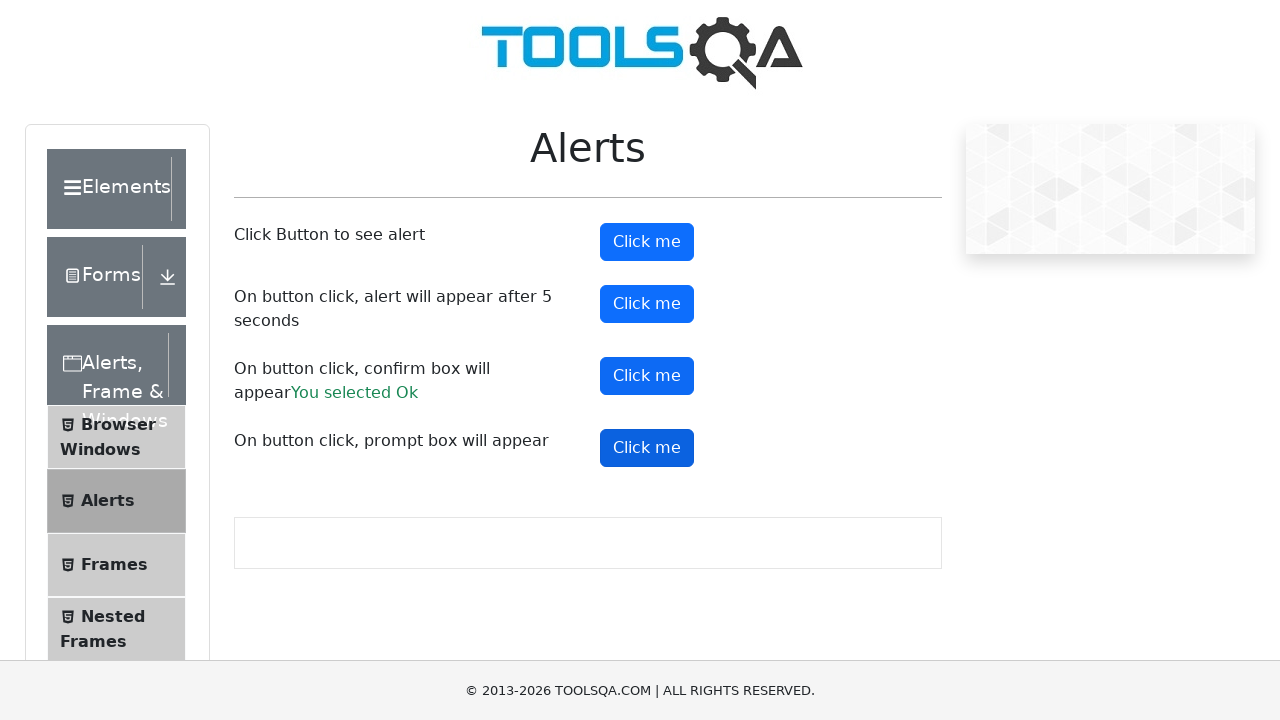

Set up dialog handler to dismiss prompt dialog
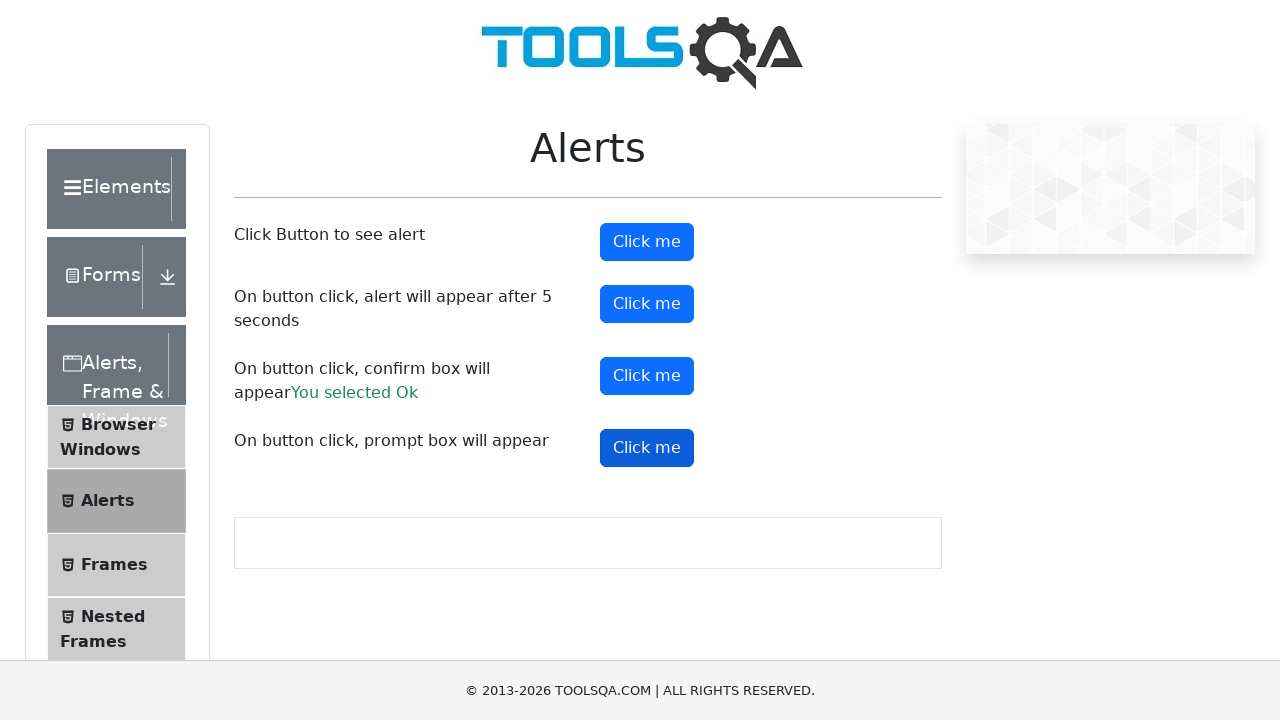

Clicked prompt button to trigger prompt dialog - dismissed at (647, 448) on #promtButton
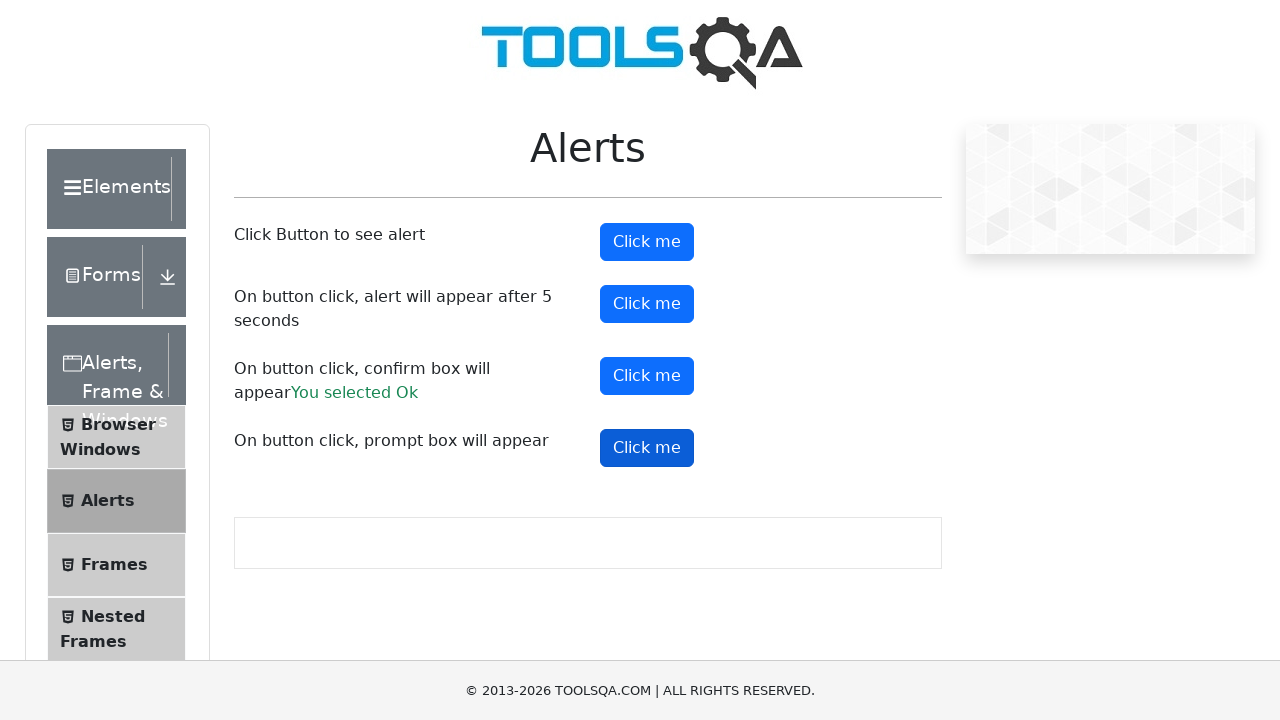

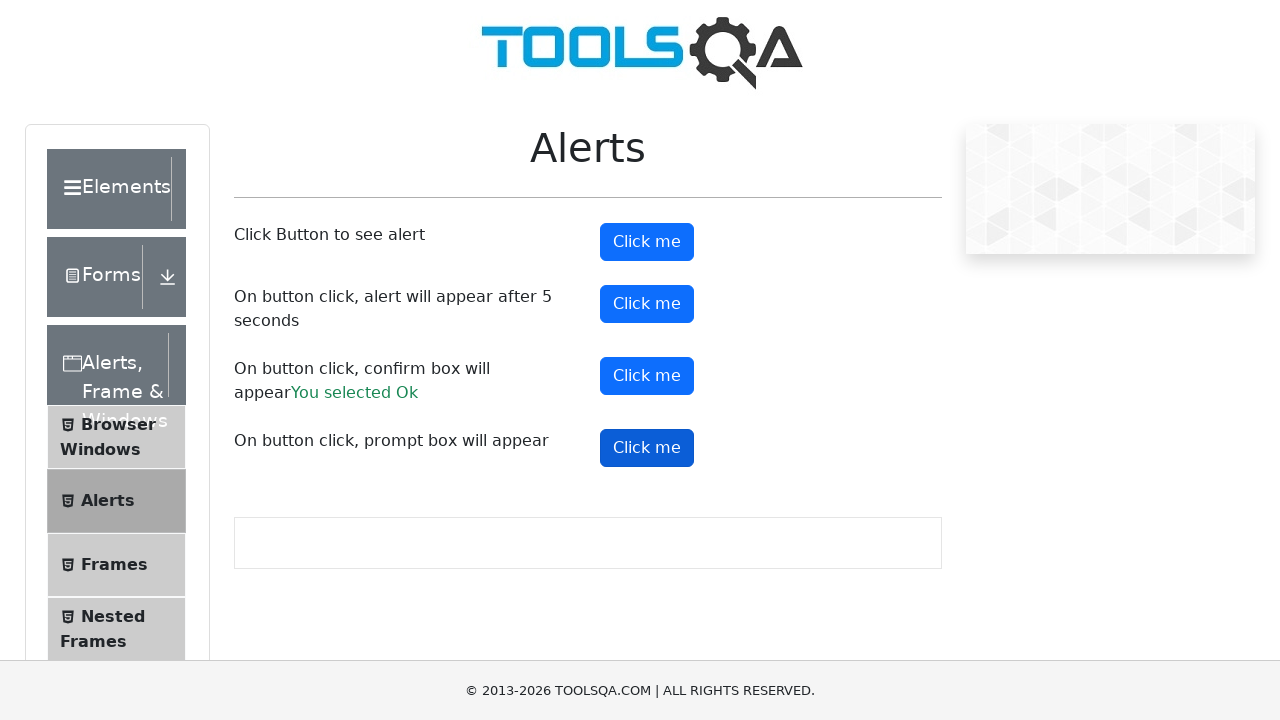